Tests dropdown menu selection by selecting year, month, and day using three different methods: by index, by value, and by visible text

Starting URL: https://testcenter.techproeducation.com/index.php?page=dropdown

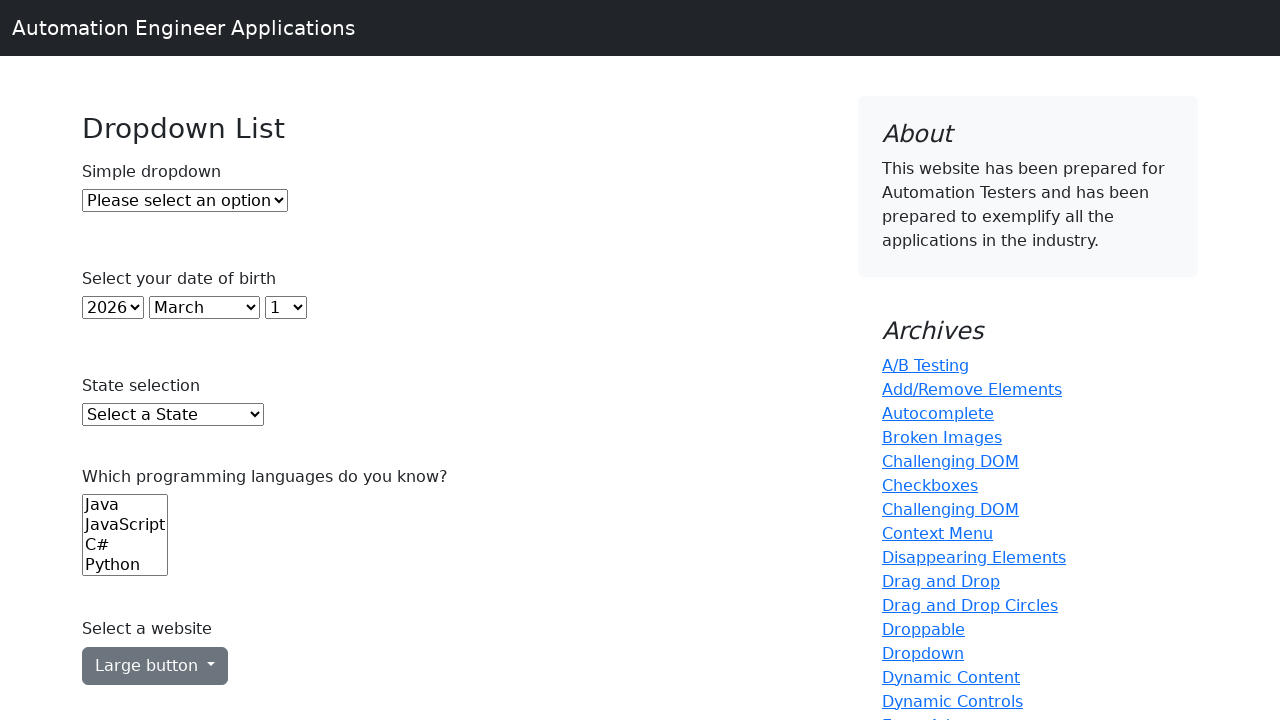

Navigated to dropdown test page
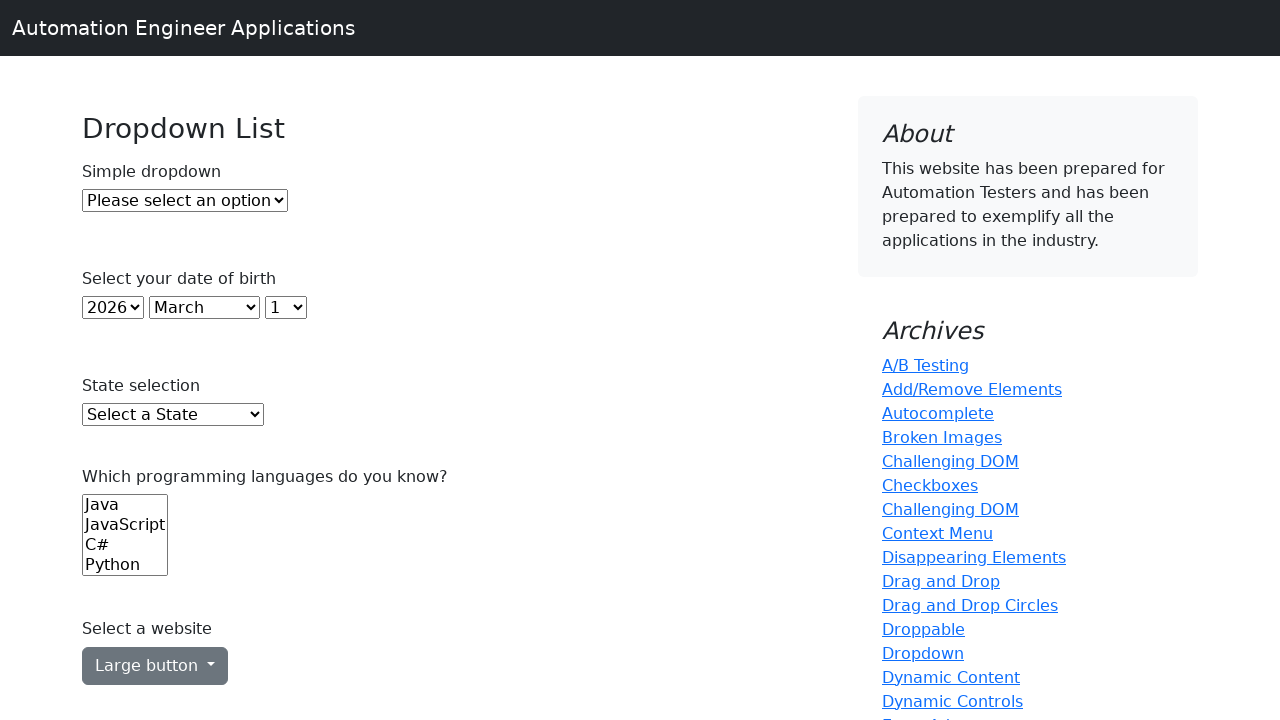

Selected year by index (first option) on #year
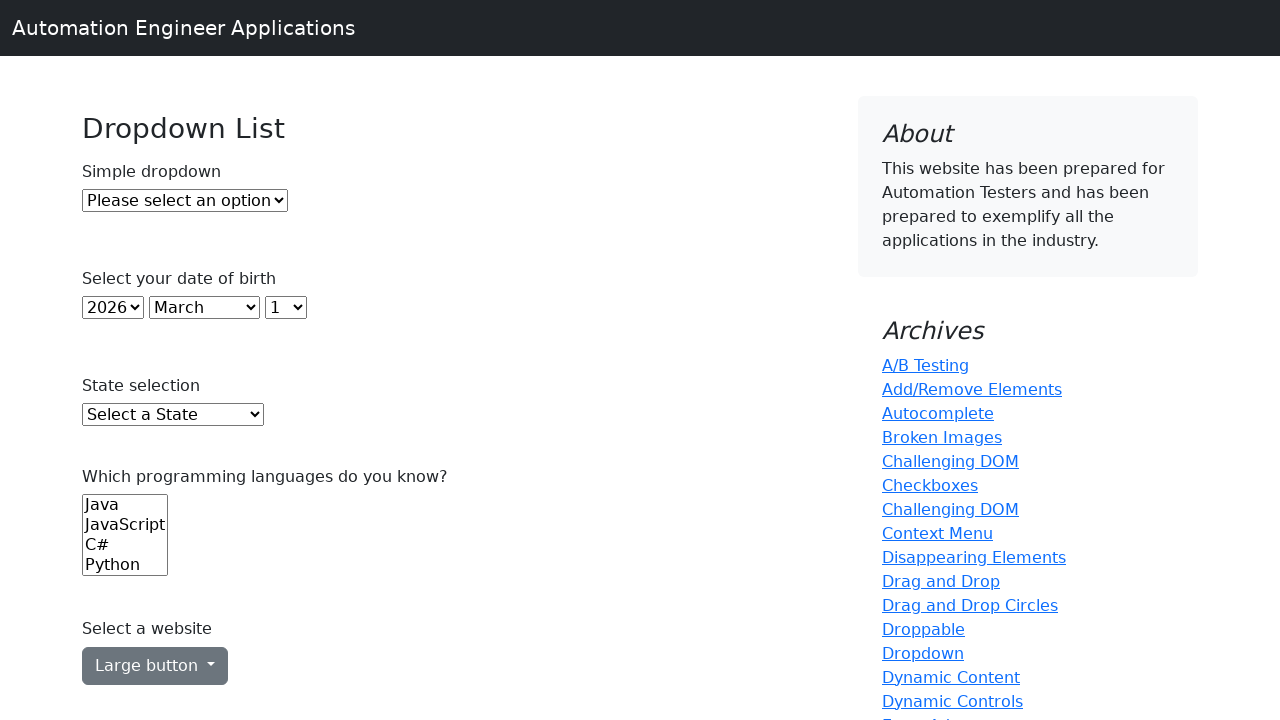

Selected month by value '4' (May) on #month
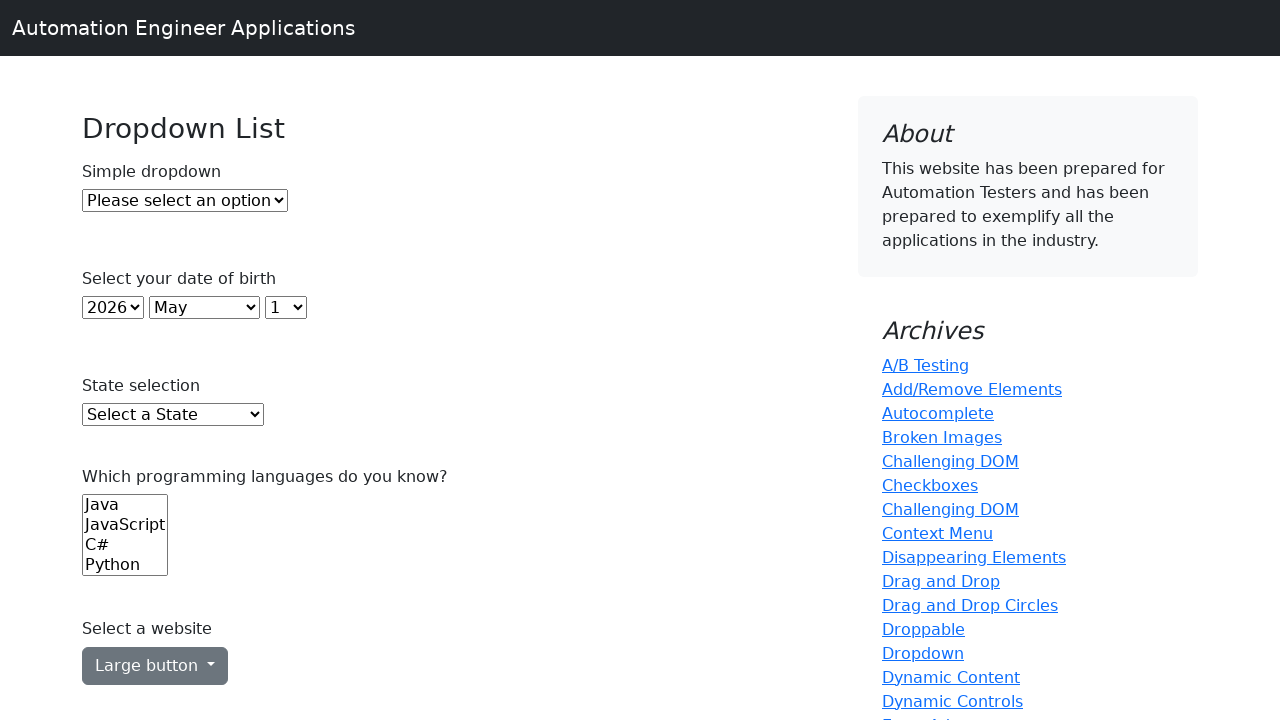

Selected day by visible text '15' on #day
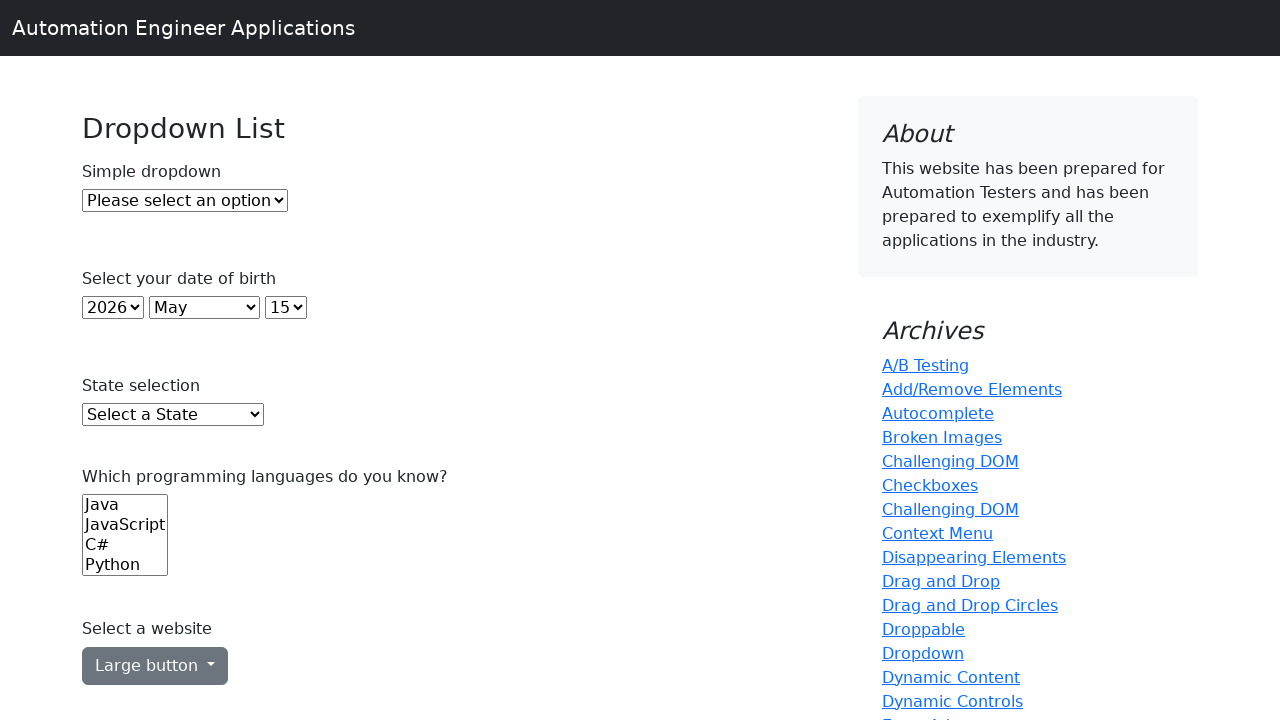

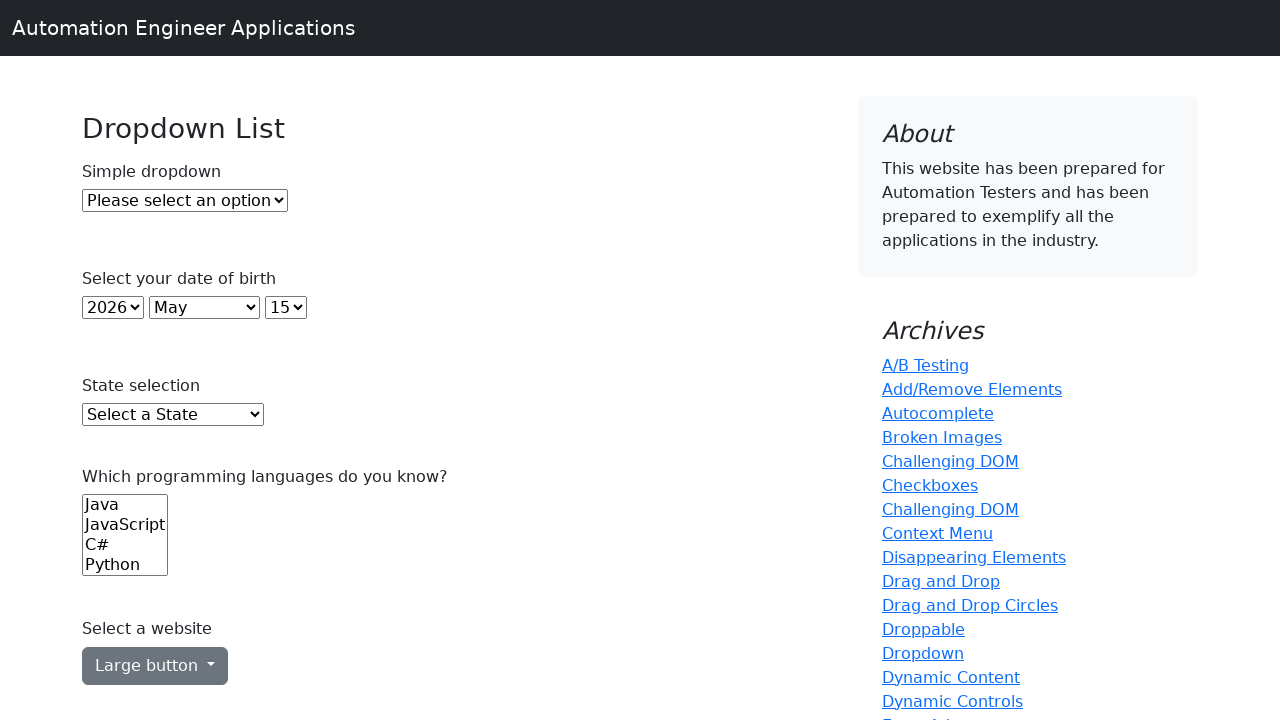